Tests filling the phone field in a registration form

Starting URL: https://demo.automationtesting.in/Register.html

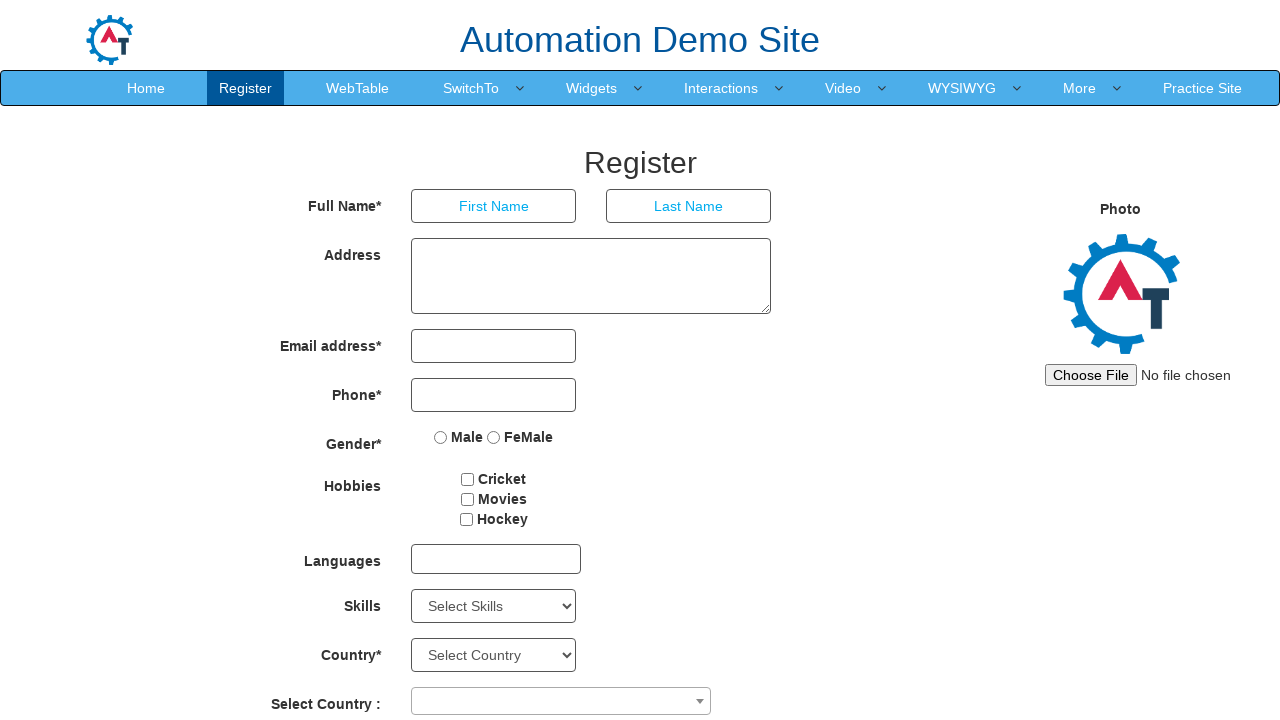

Filled phone field with '81988552233' on //input[@ng-model='Phone']
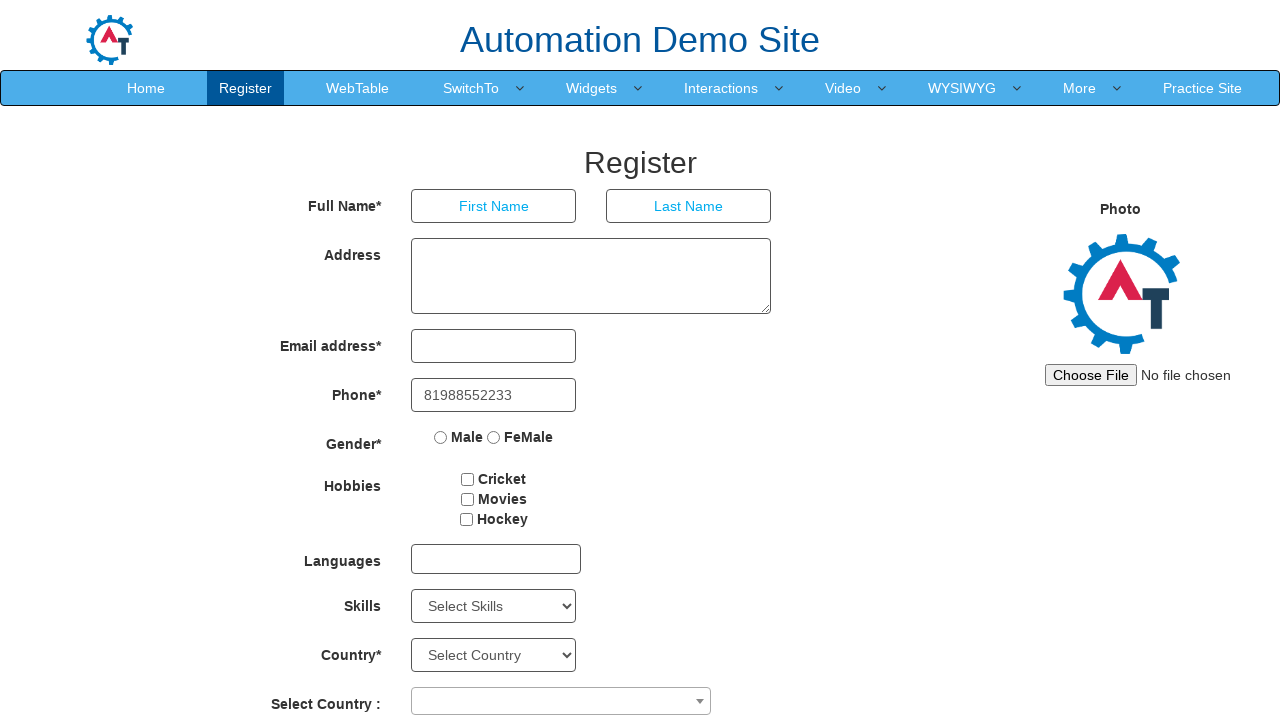

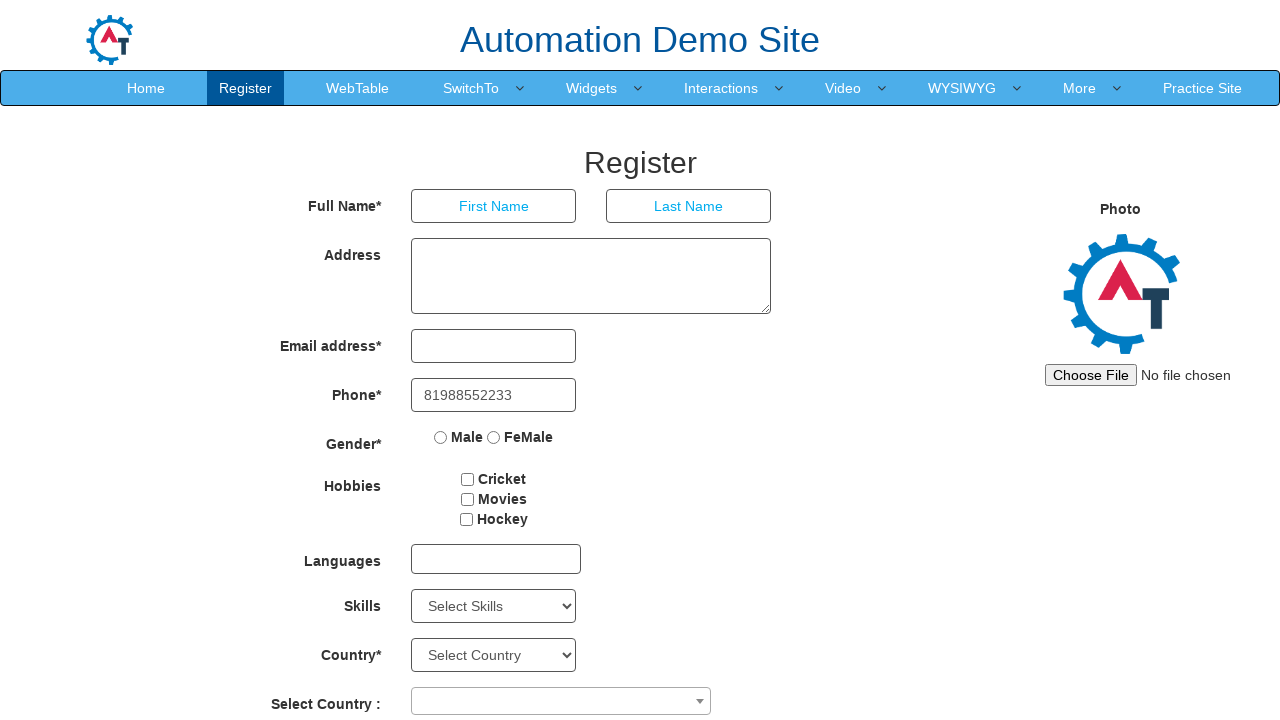